Tests a passenger count dropdown by opening it, incrementing the adult count 4 times (from 1 to 5), closing the dropdown, and verifying the displayed text shows "5 Adult".

Starting URL: https://rahulshettyacademy.com/dropdownsPractise/

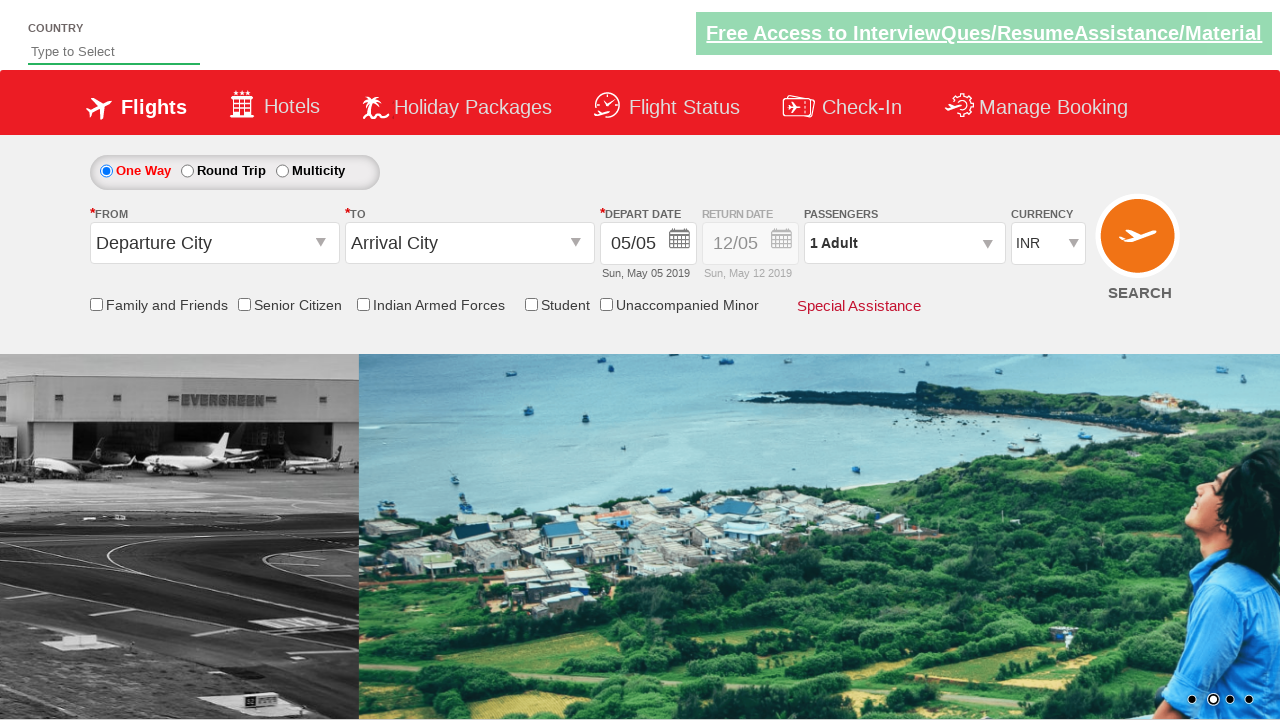

Clicked passenger info dropdown to open it at (904, 243) on #divpaxinfo
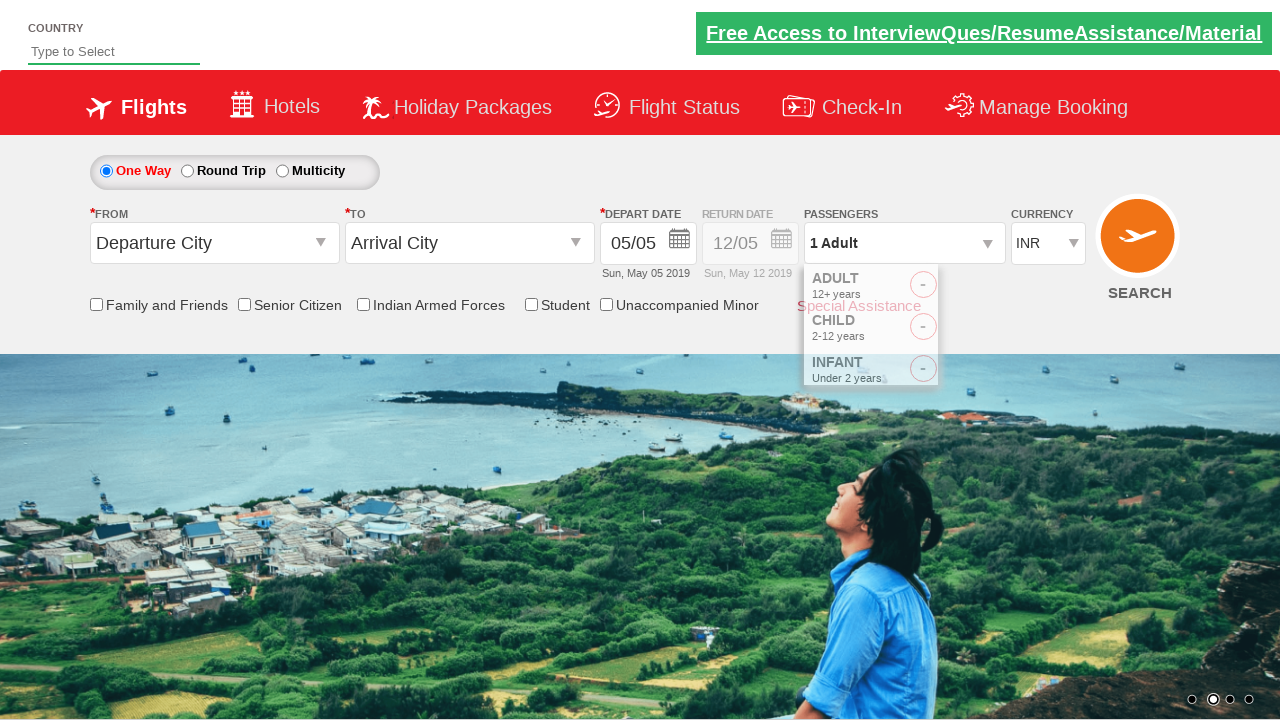

Waited for dropdown to be visible
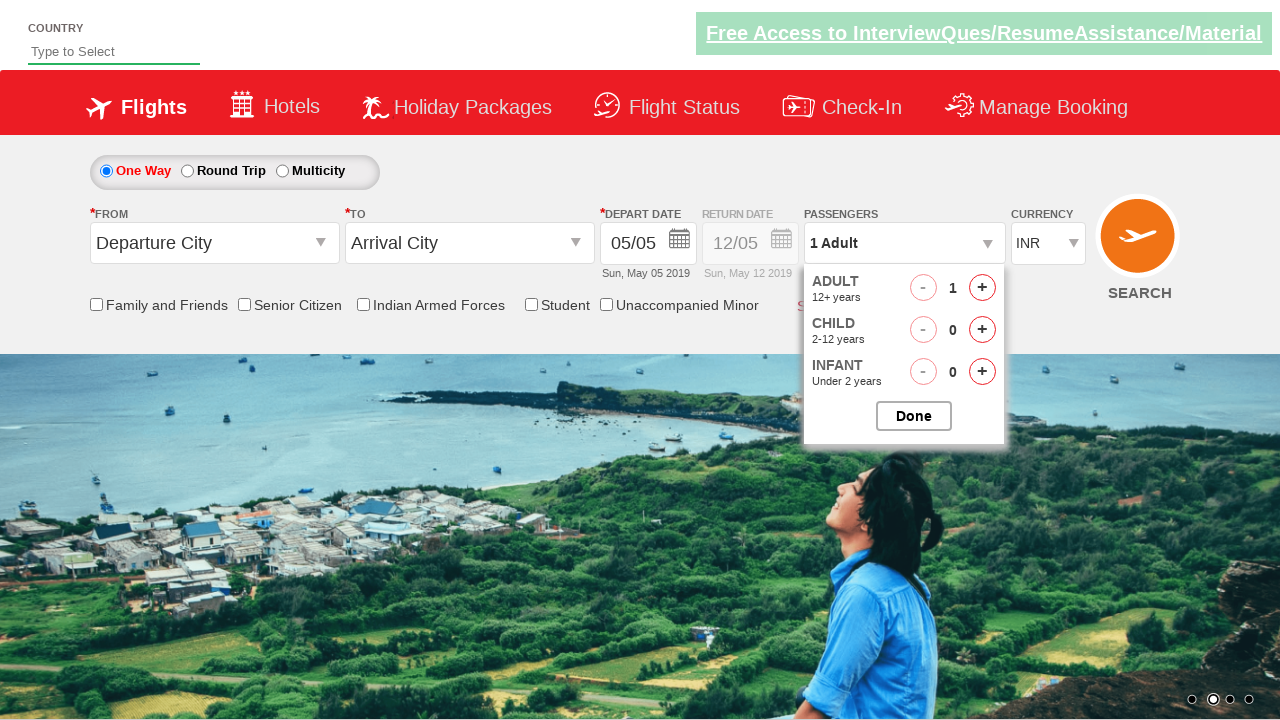

Clicked adult increment button (iteration 1 of 4) at (982, 288) on #hrefIncAdt
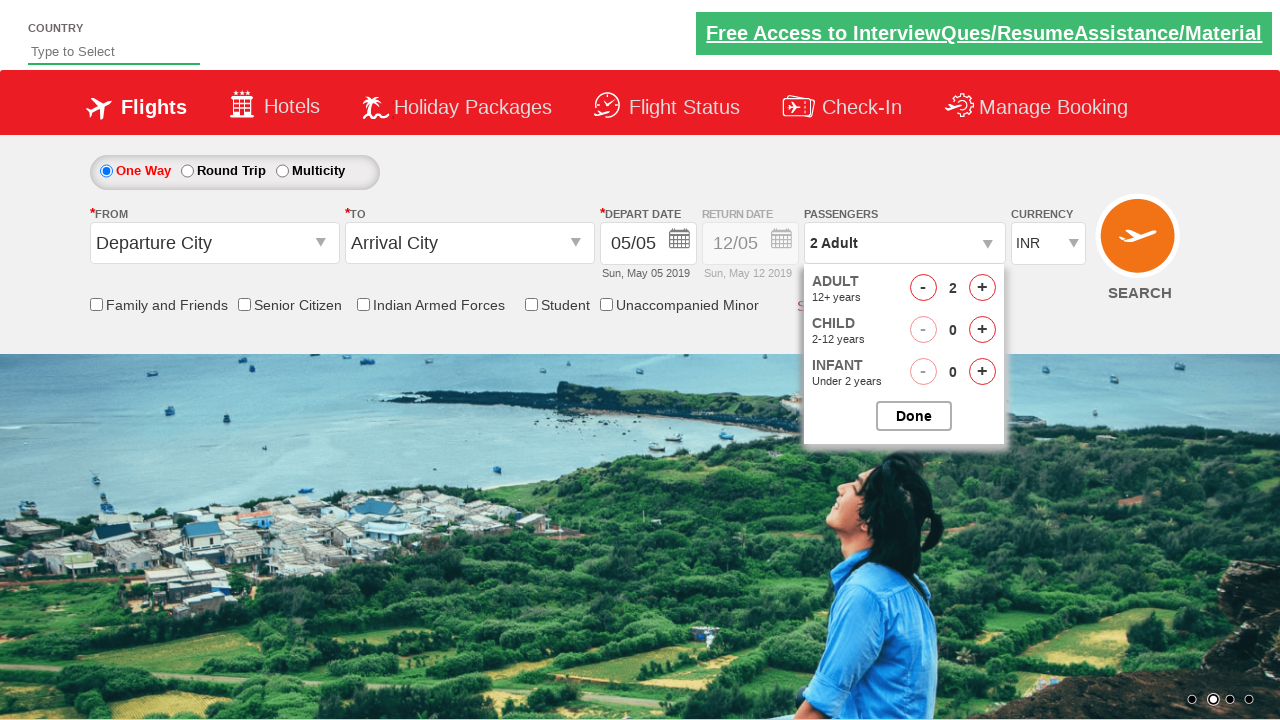

Clicked adult increment button (iteration 2 of 4) at (982, 288) on #hrefIncAdt
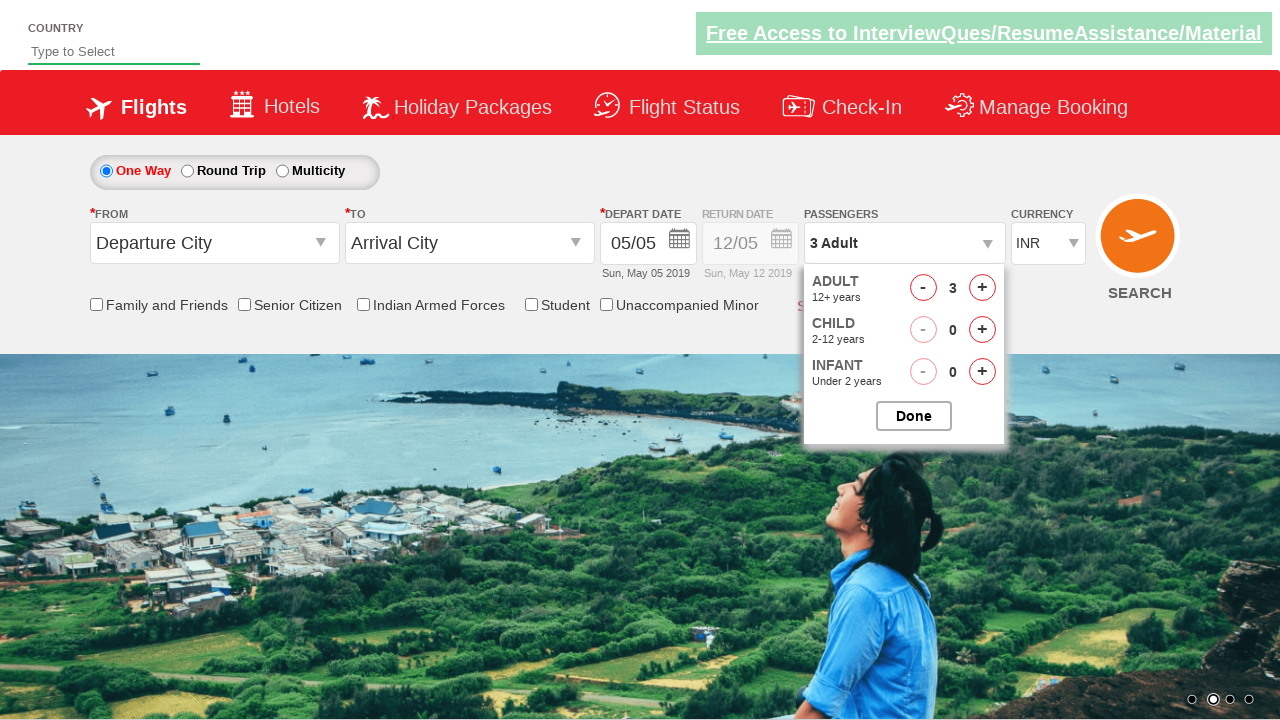

Clicked adult increment button (iteration 3 of 4) at (982, 288) on #hrefIncAdt
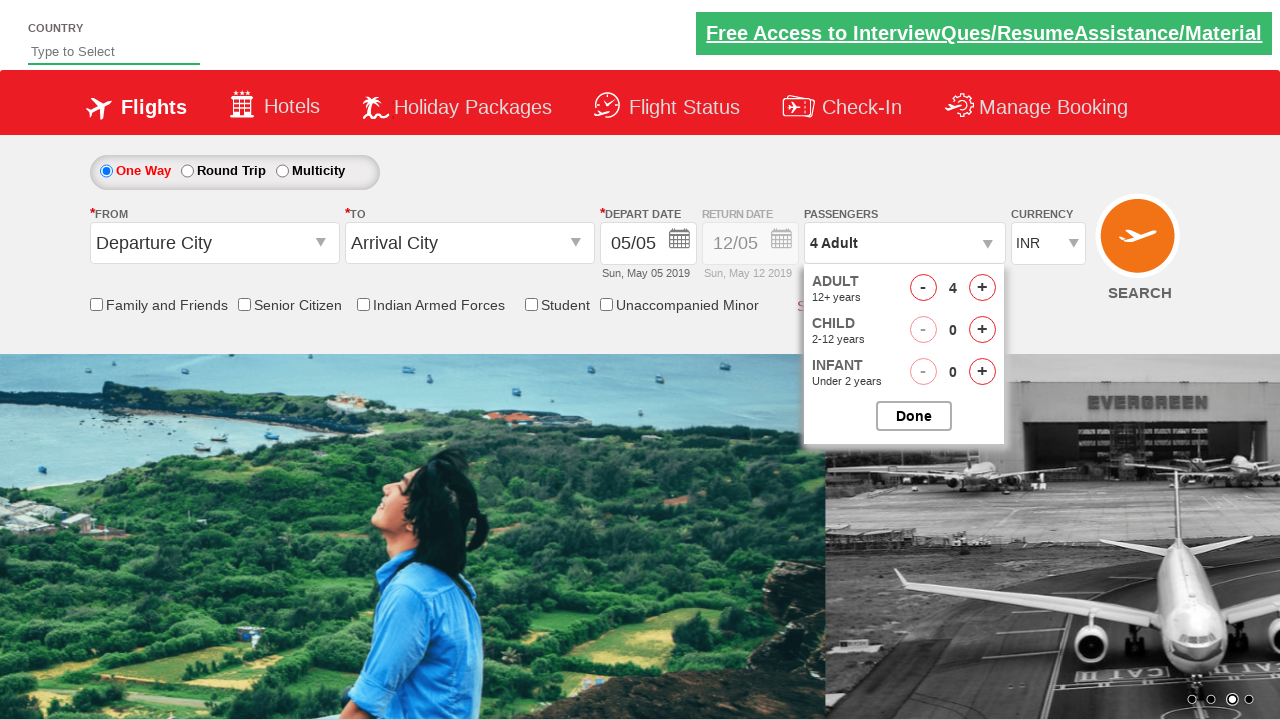

Clicked adult increment button (iteration 4 of 4) at (982, 288) on #hrefIncAdt
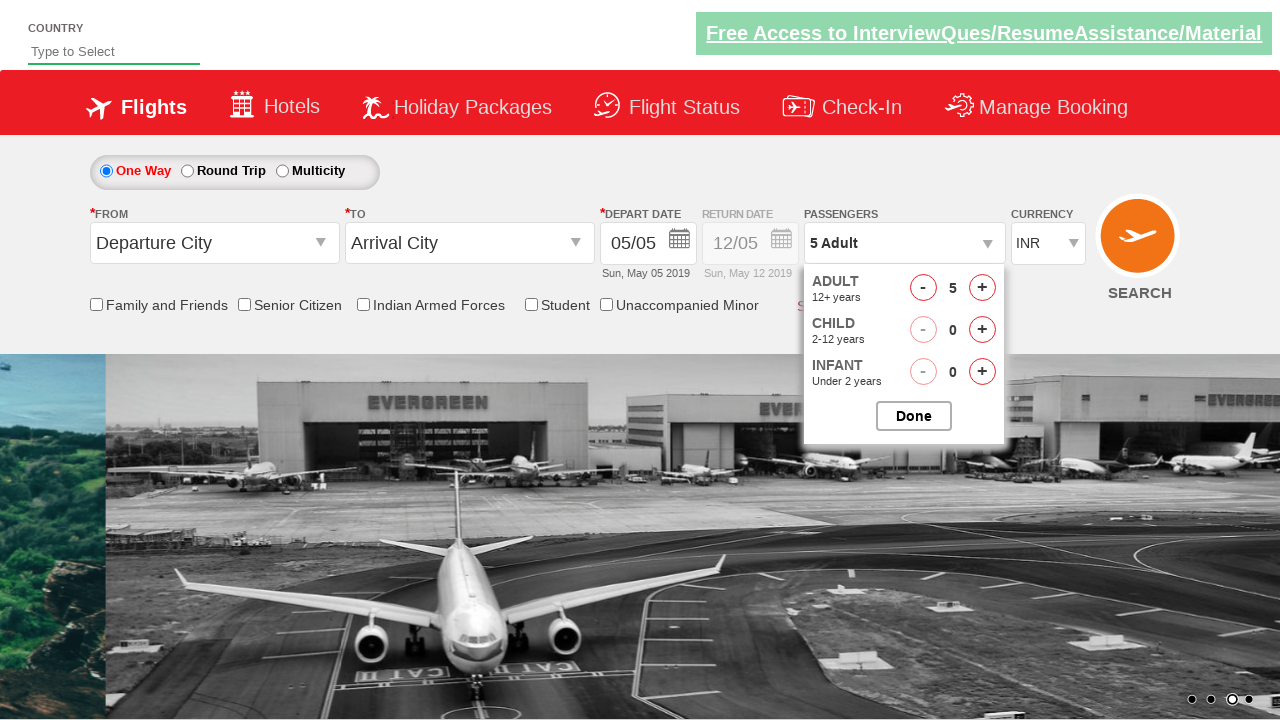

Clicked button to close passenger options dropdown at (914, 416) on #btnclosepaxoption
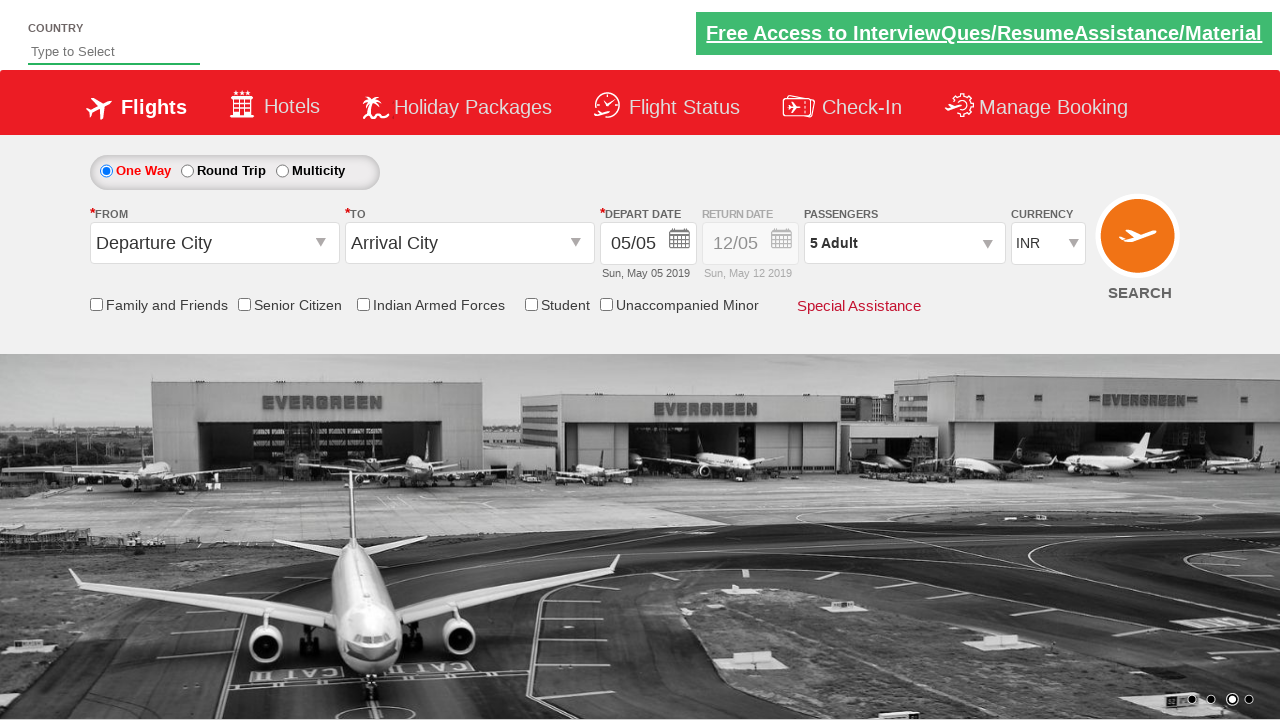

Retrieved passenger info text content
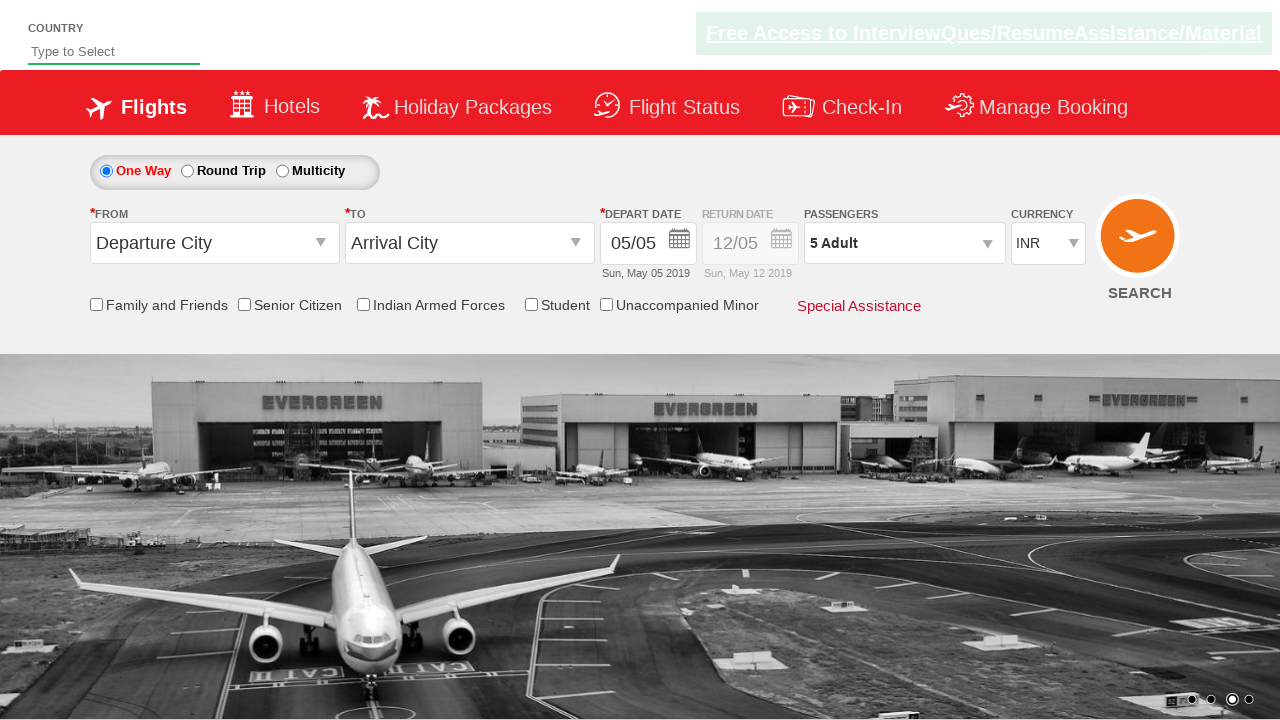

Verified passenger info displays '5 Adult' as expected
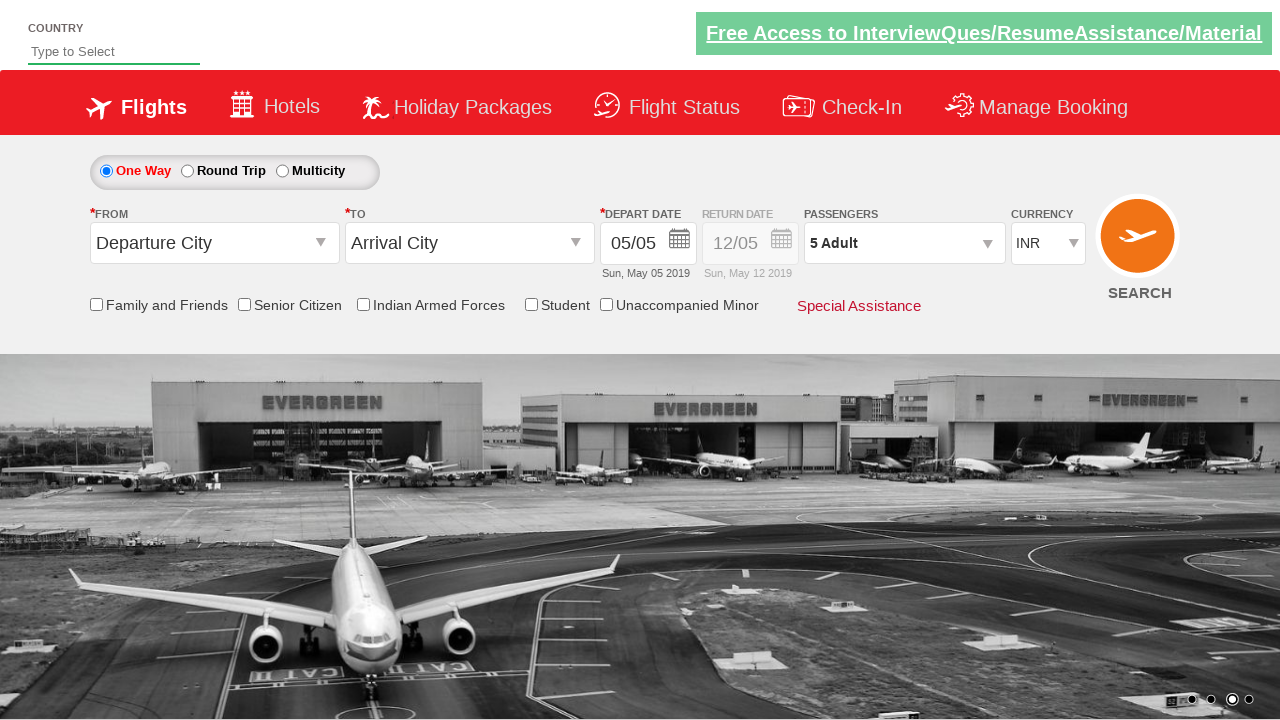

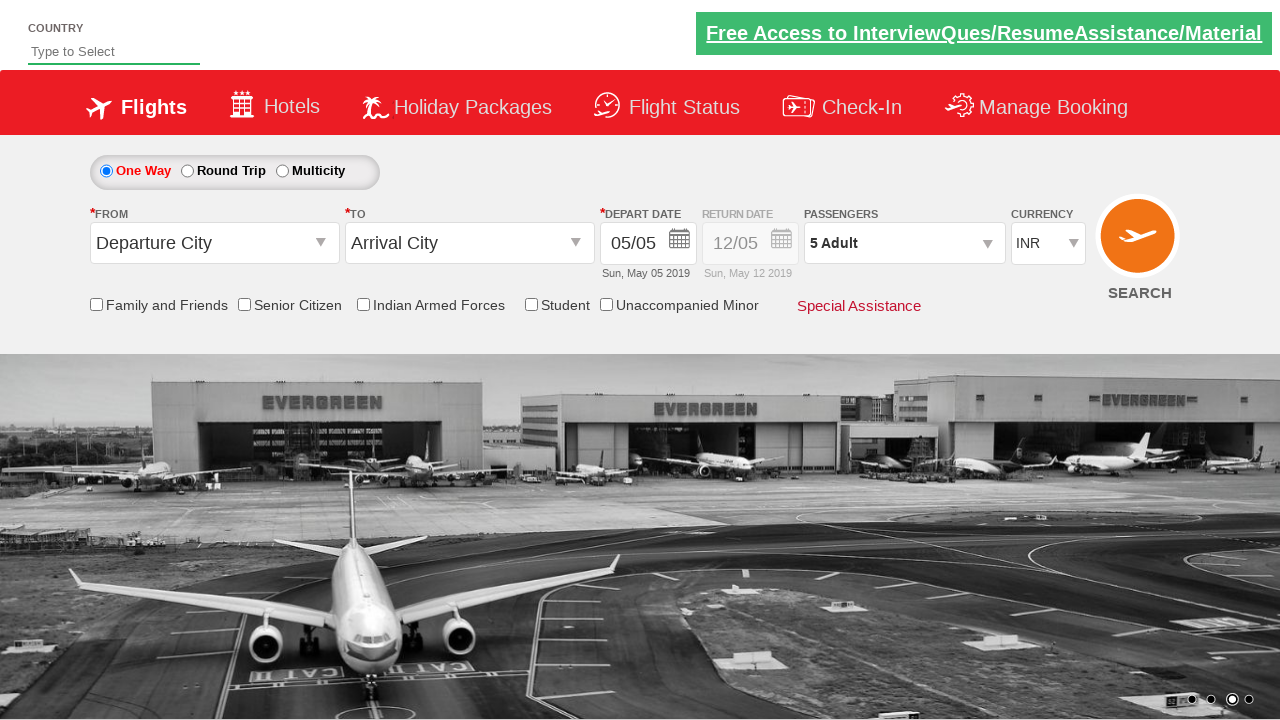